Navigates to the Rahul Shetty Academy Selenium Practice offers page to verify the page loads successfully

Starting URL: https://rahulshettyacademy.com/seleniumPractise/#/offers

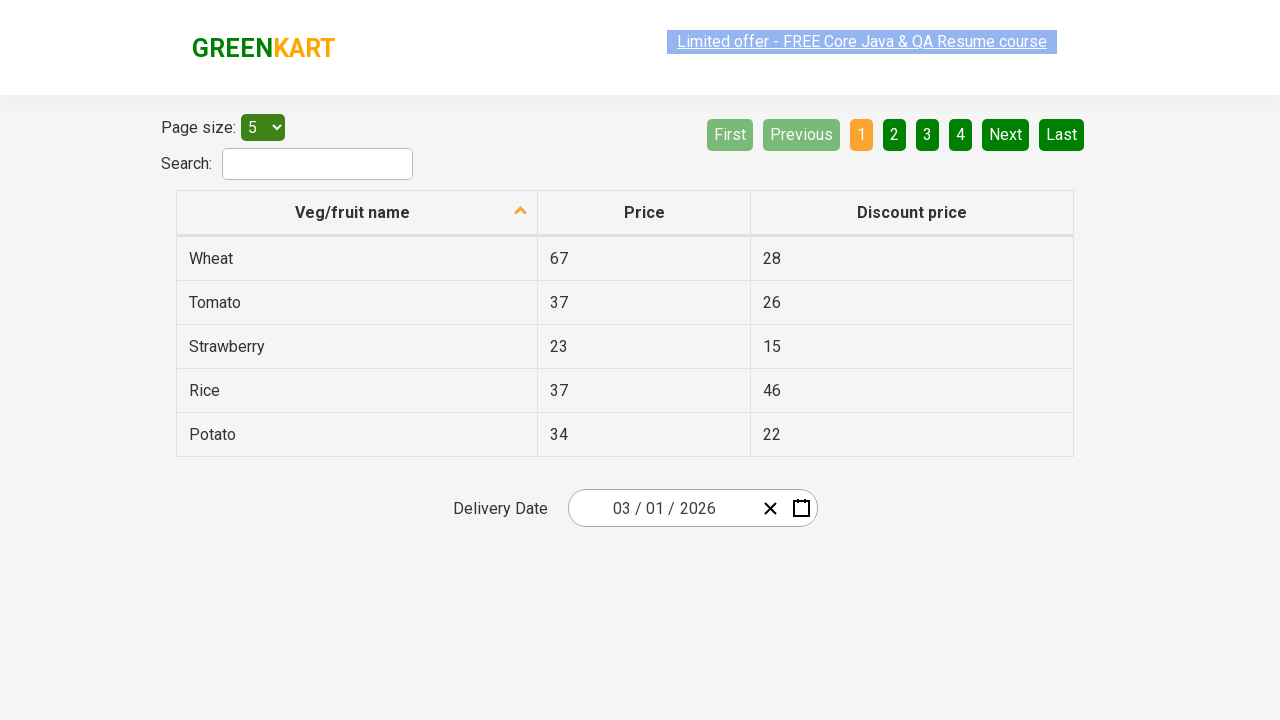

Waited for page to reach networkidle state
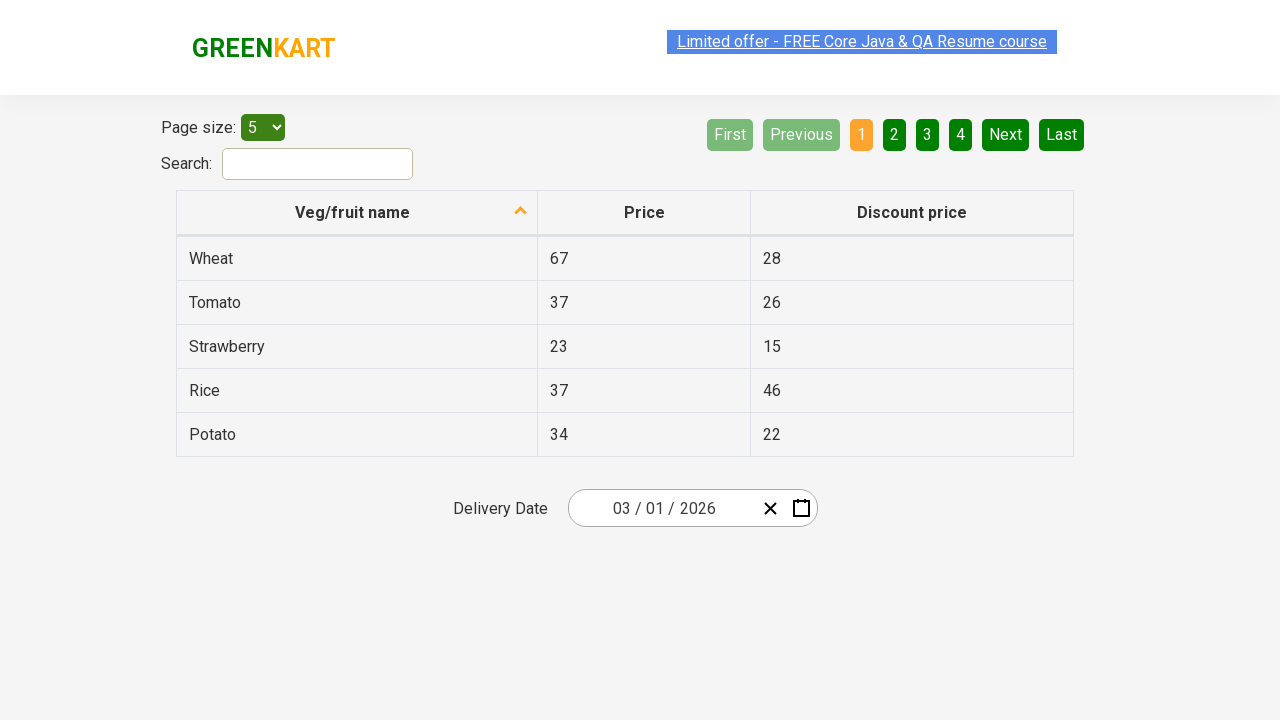

Verified Rahul Shetty Academy Selenium Practice offers page loaded successfully - table element visible
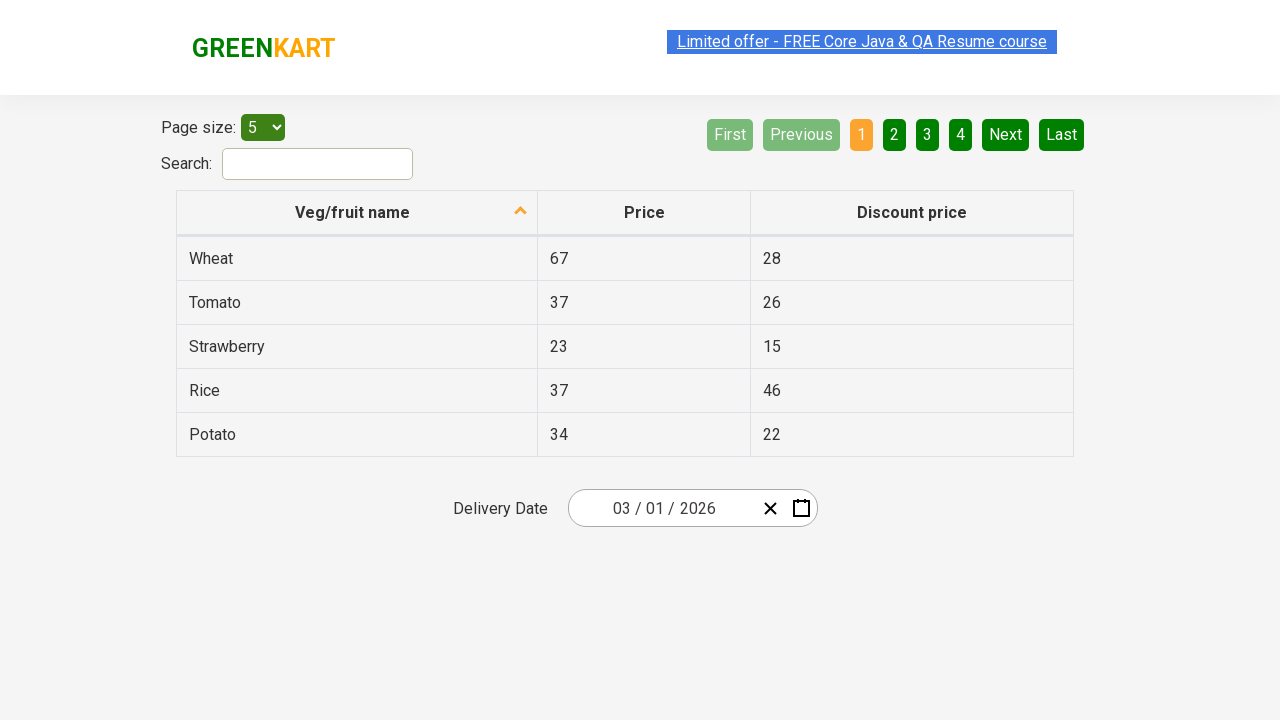

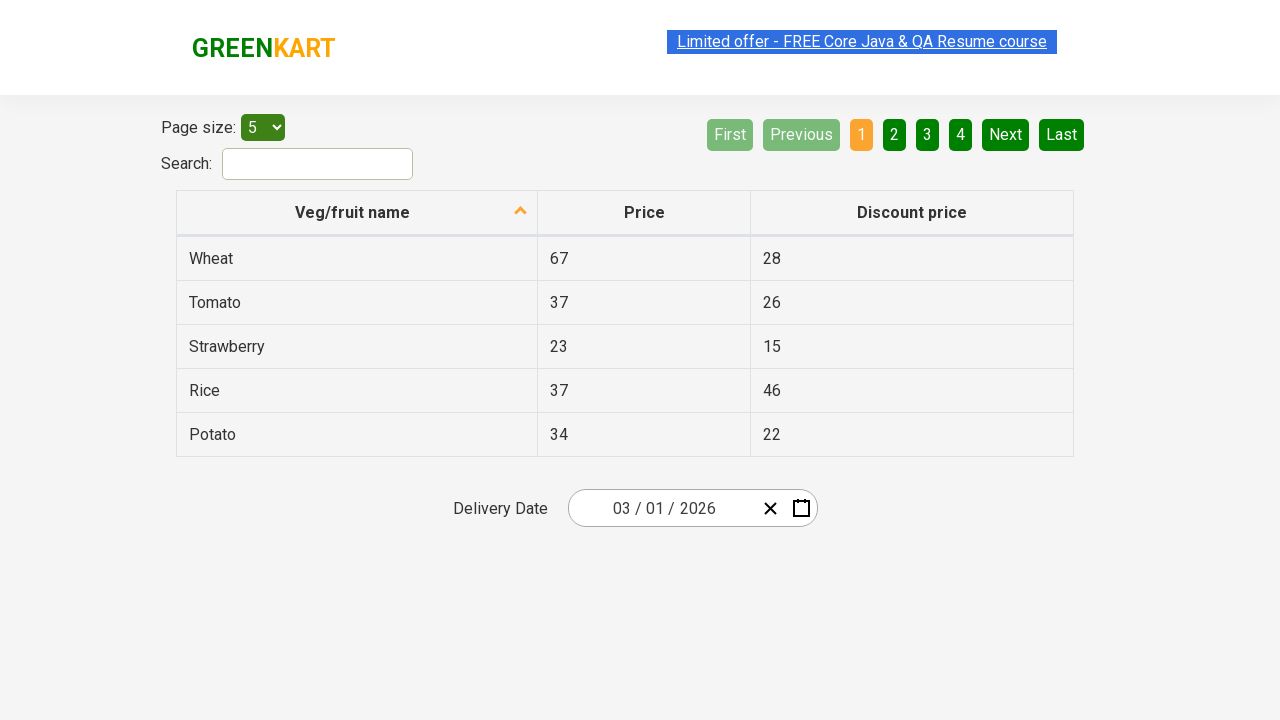